Tests the add/remove elements functionality by clicking Add Element button, verifying Delete button appears, then clicking Delete and verifying the page title remains visible

Starting URL: https://the-internet.herokuapp.com/add_remove_elements/

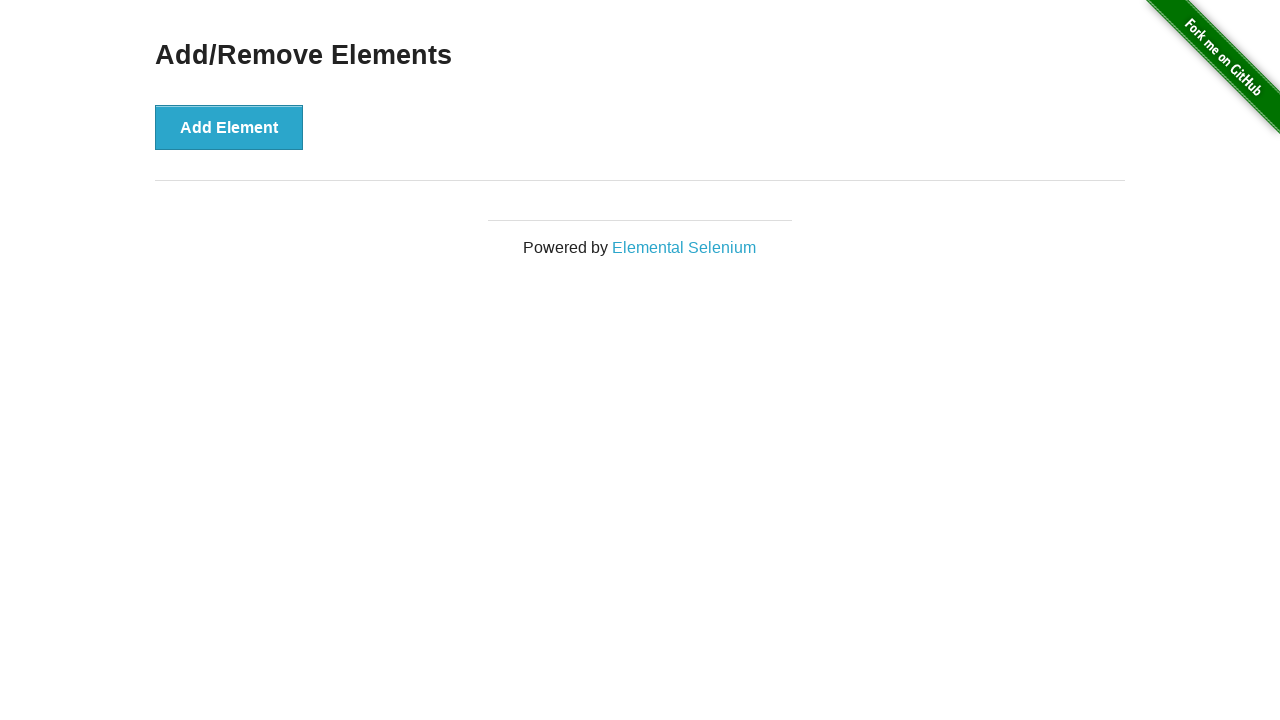

Clicked Add Element button at (229, 127) on button[onclick='addElement()']
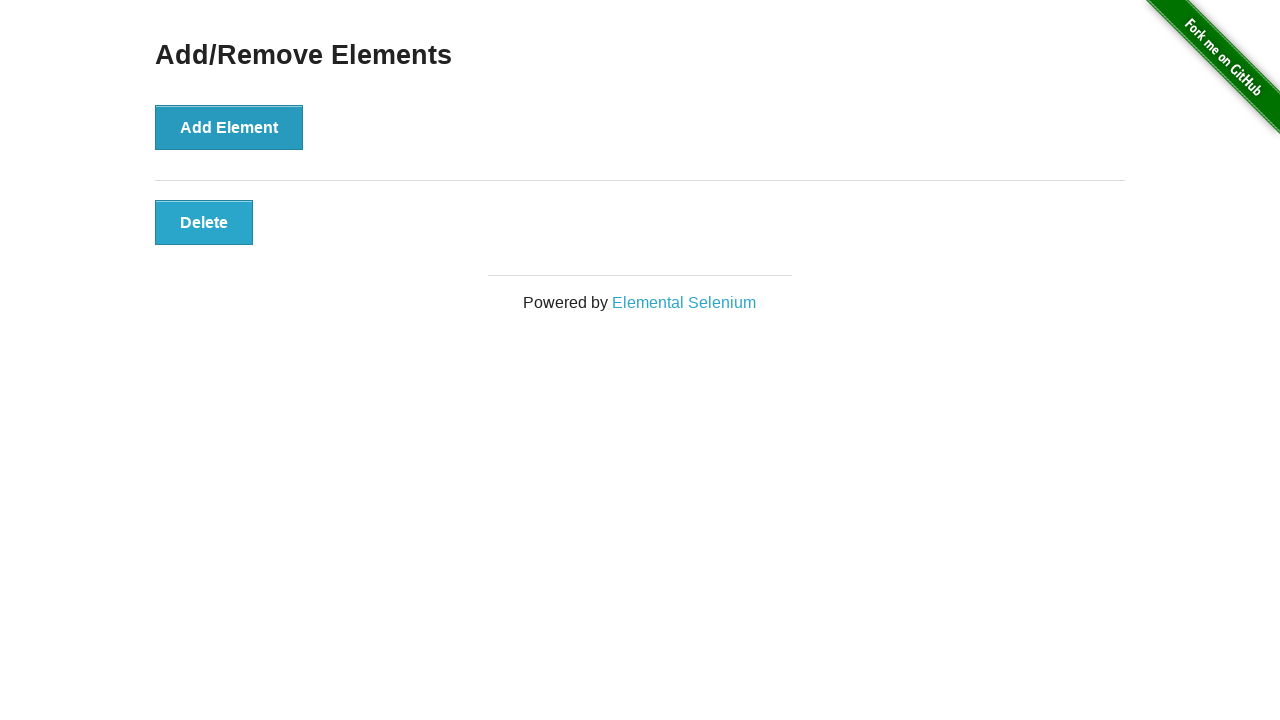

Delete button appeared on page
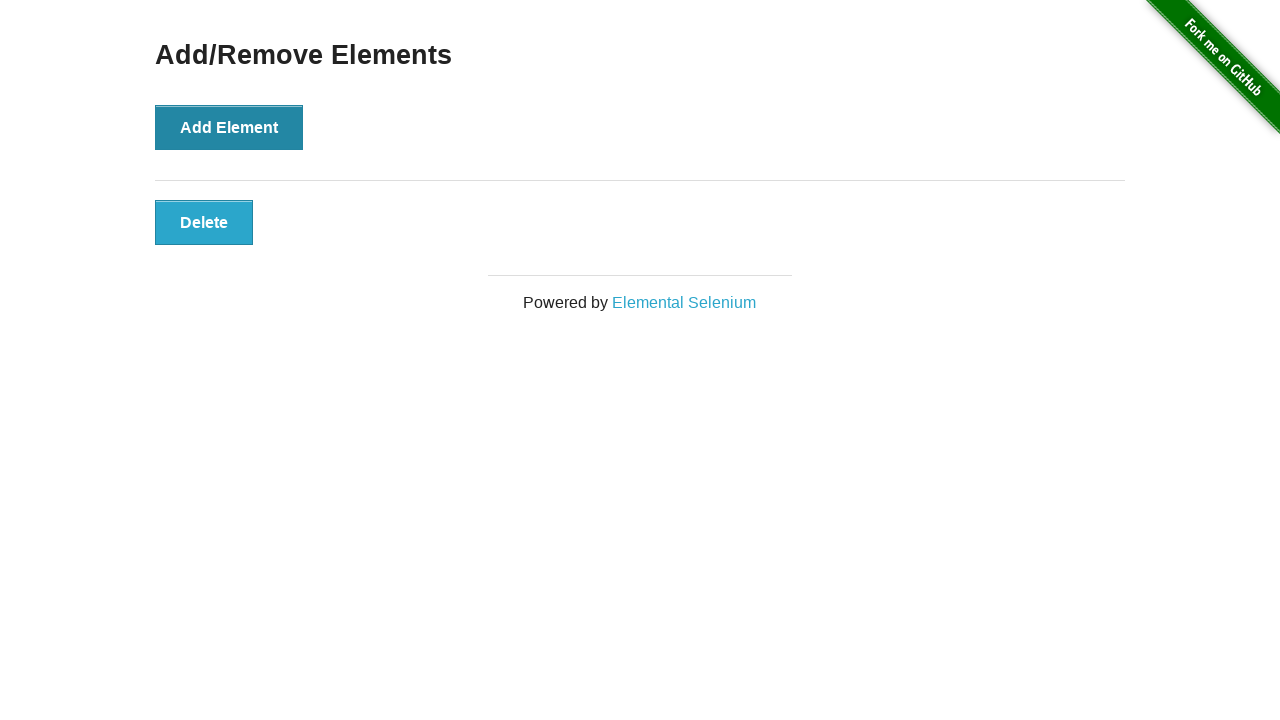

Clicked Delete button at (204, 222) on button.added-manually
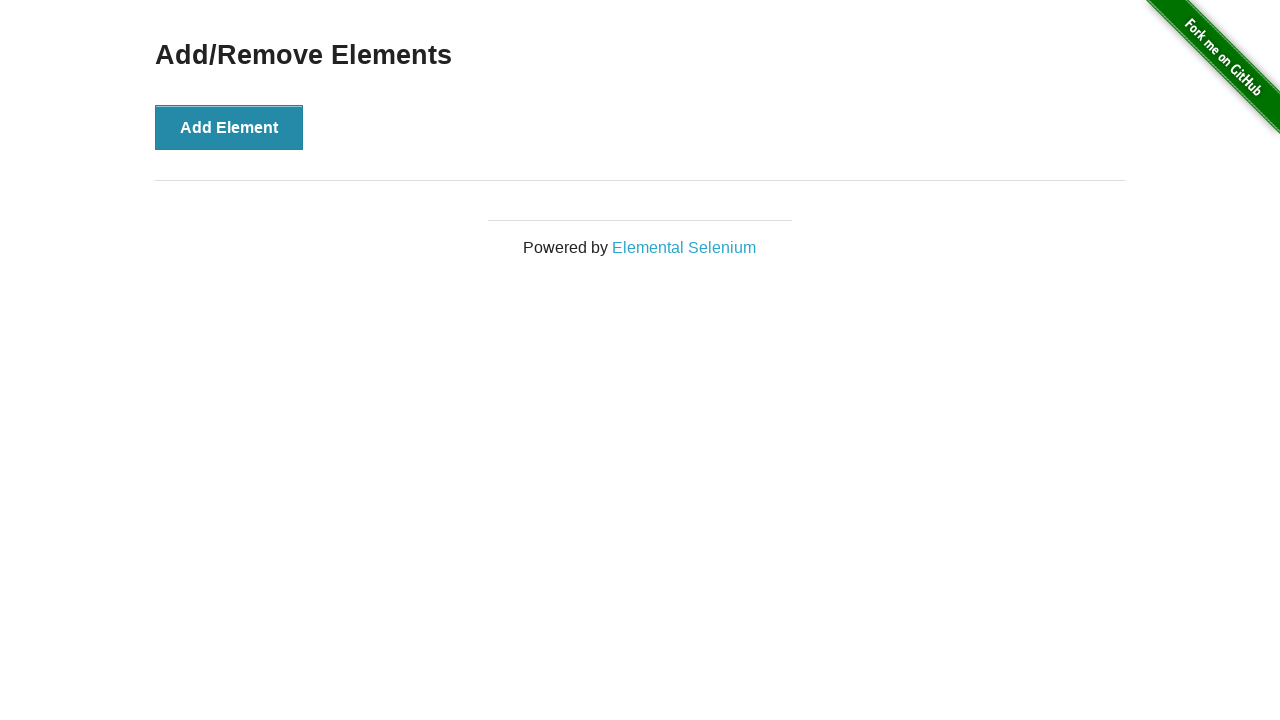

Verified page title 'Add/Remove Elements' is still visible
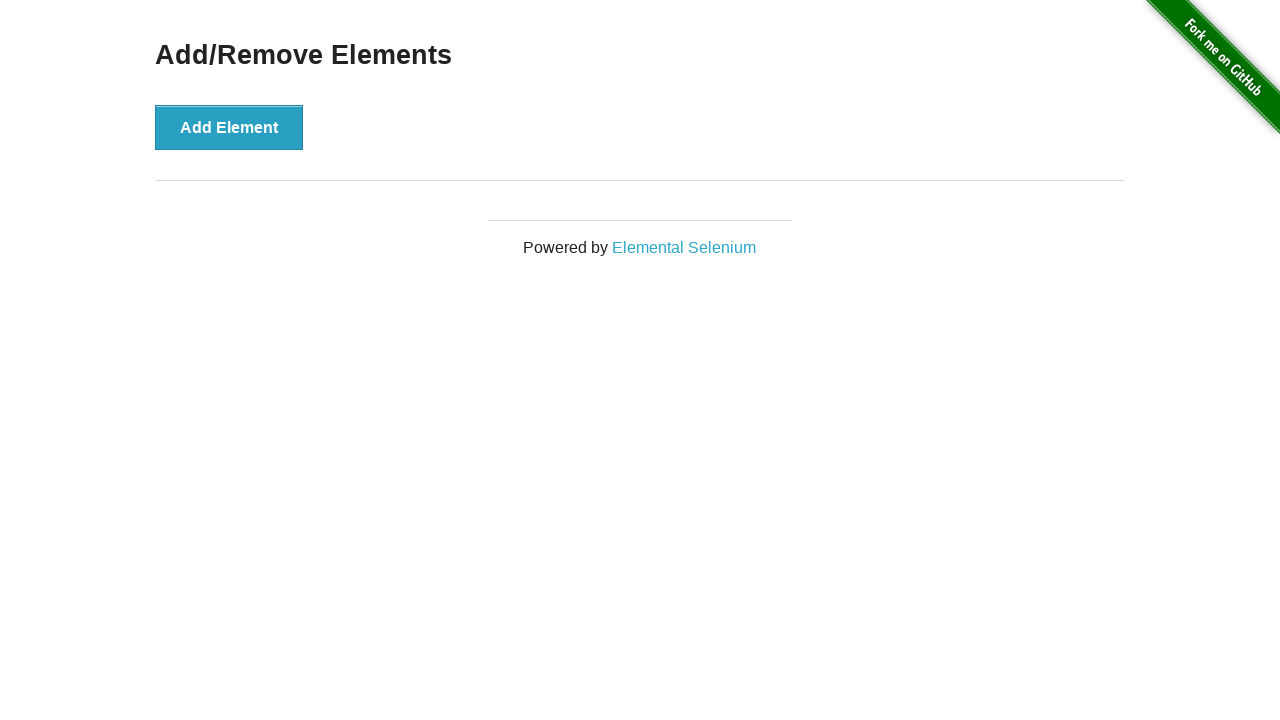

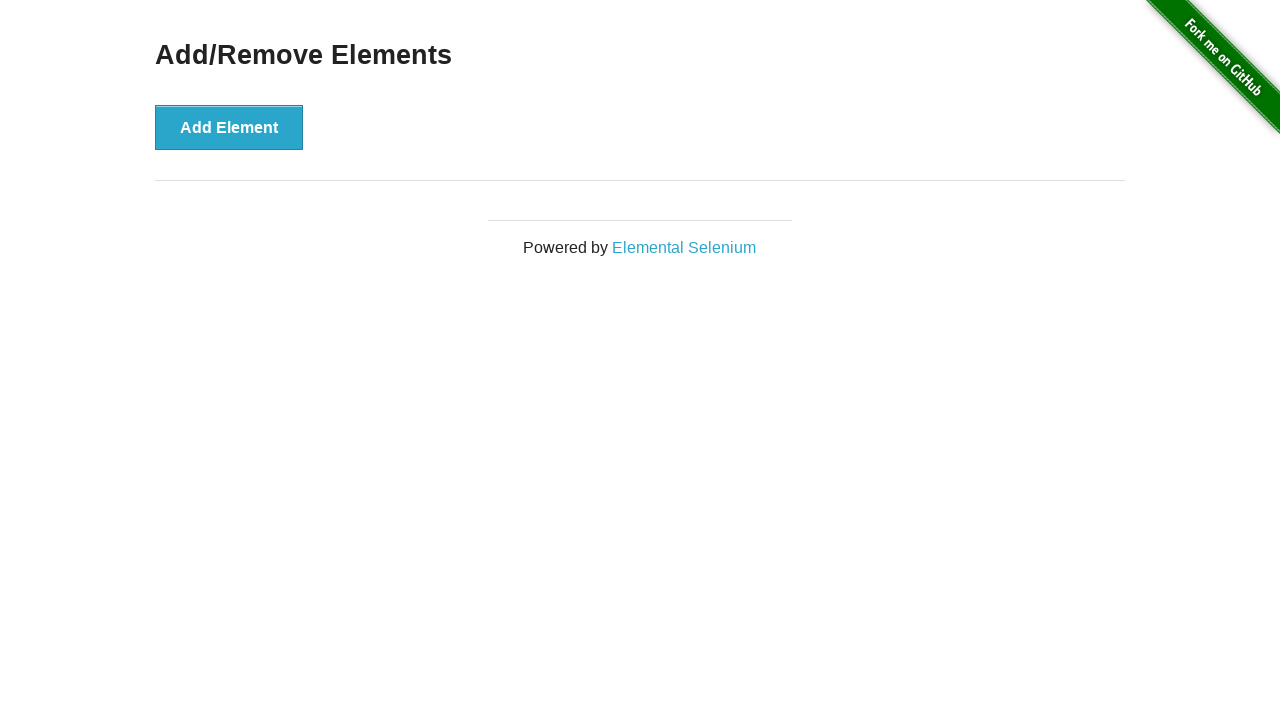